Tests filtering to display only active (non-completed) items using the Active link.

Starting URL: https://demo.playwright.dev/todomvc

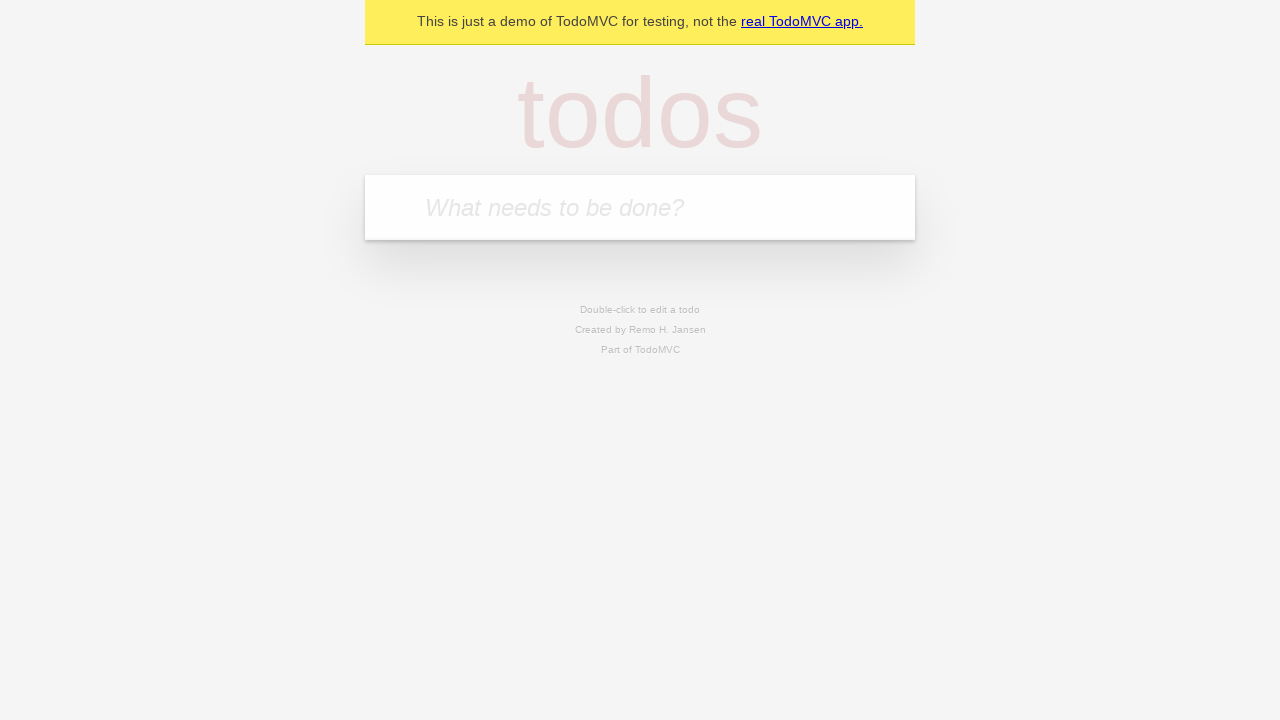

Filled todo input with 'buy some cheese' on internal:attr=[placeholder="What needs to be done?"i]
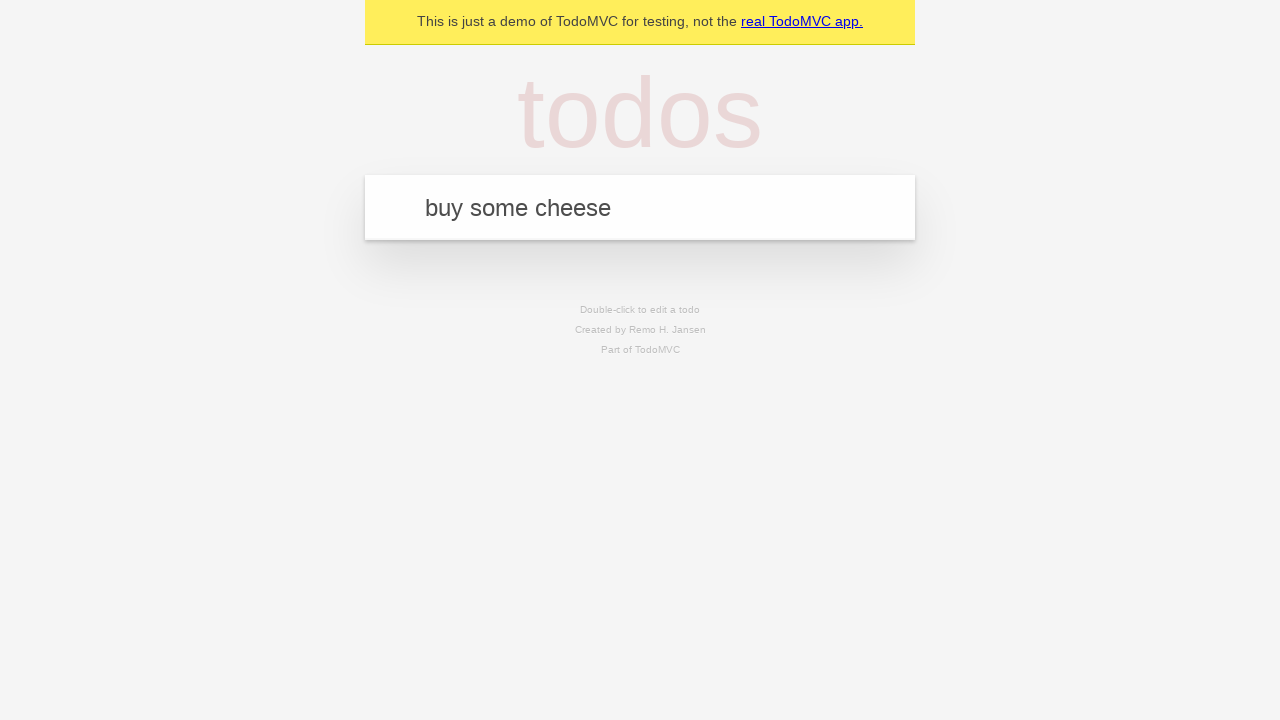

Pressed Enter to add first todo item on internal:attr=[placeholder="What needs to be done?"i]
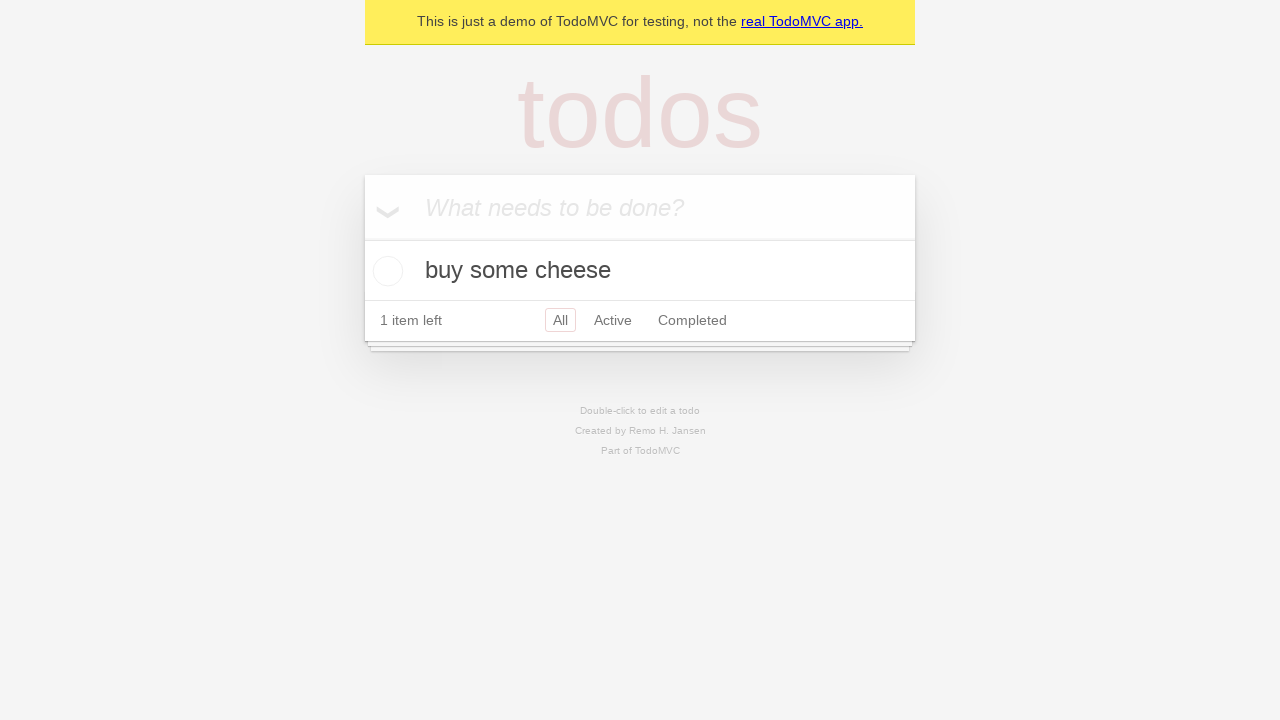

Filled todo input with 'feed the cat' on internal:attr=[placeholder="What needs to be done?"i]
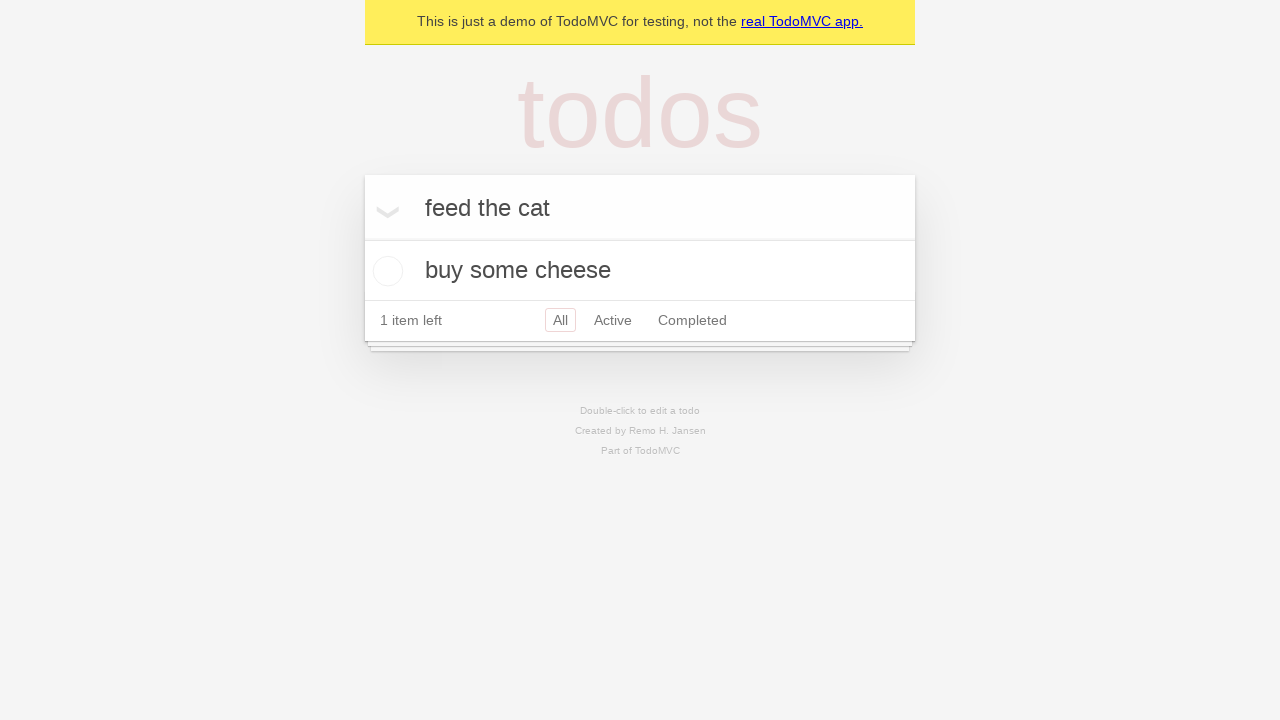

Pressed Enter to add second todo item on internal:attr=[placeholder="What needs to be done?"i]
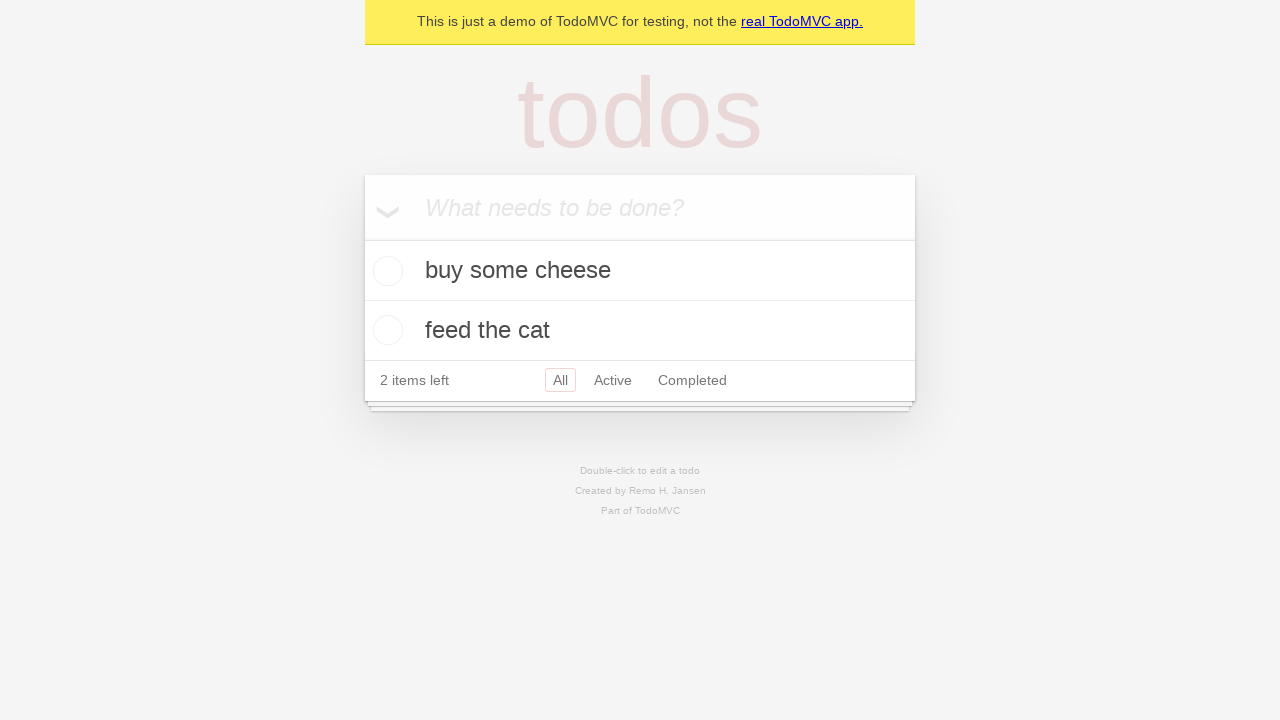

Filled todo input with 'book a doctors appointment' on internal:attr=[placeholder="What needs to be done?"i]
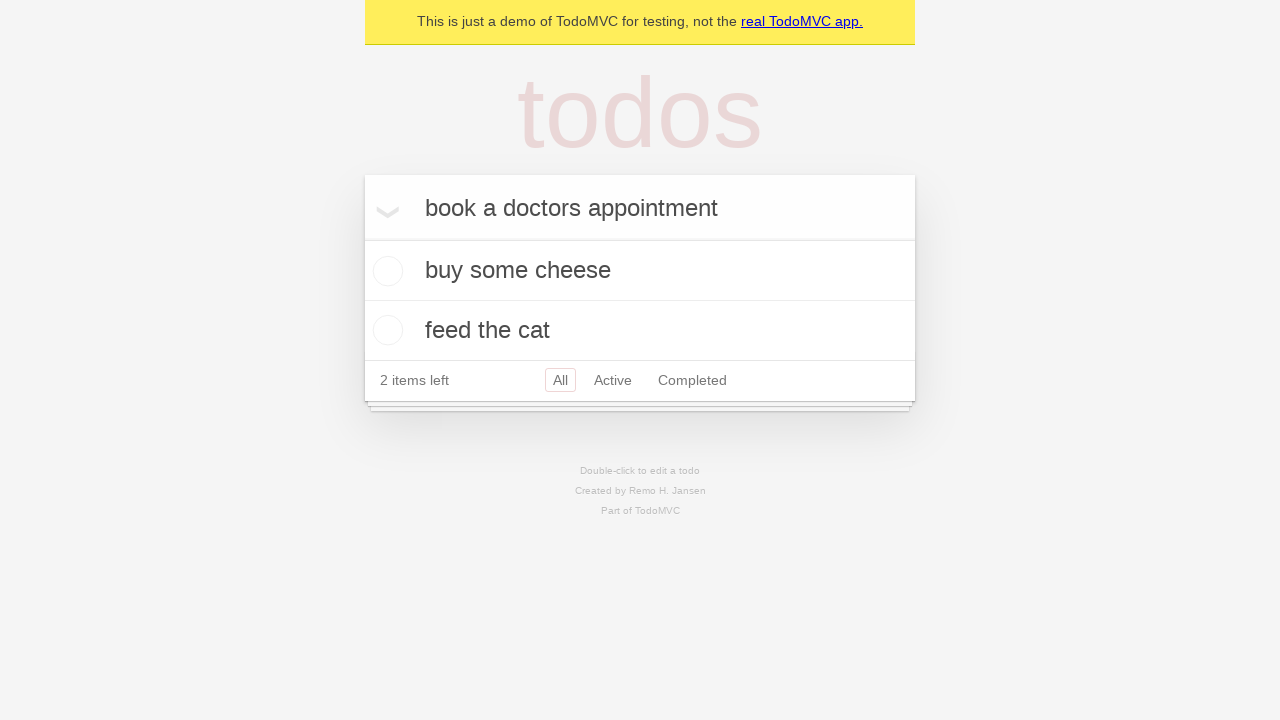

Pressed Enter to add third todo item on internal:attr=[placeholder="What needs to be done?"i]
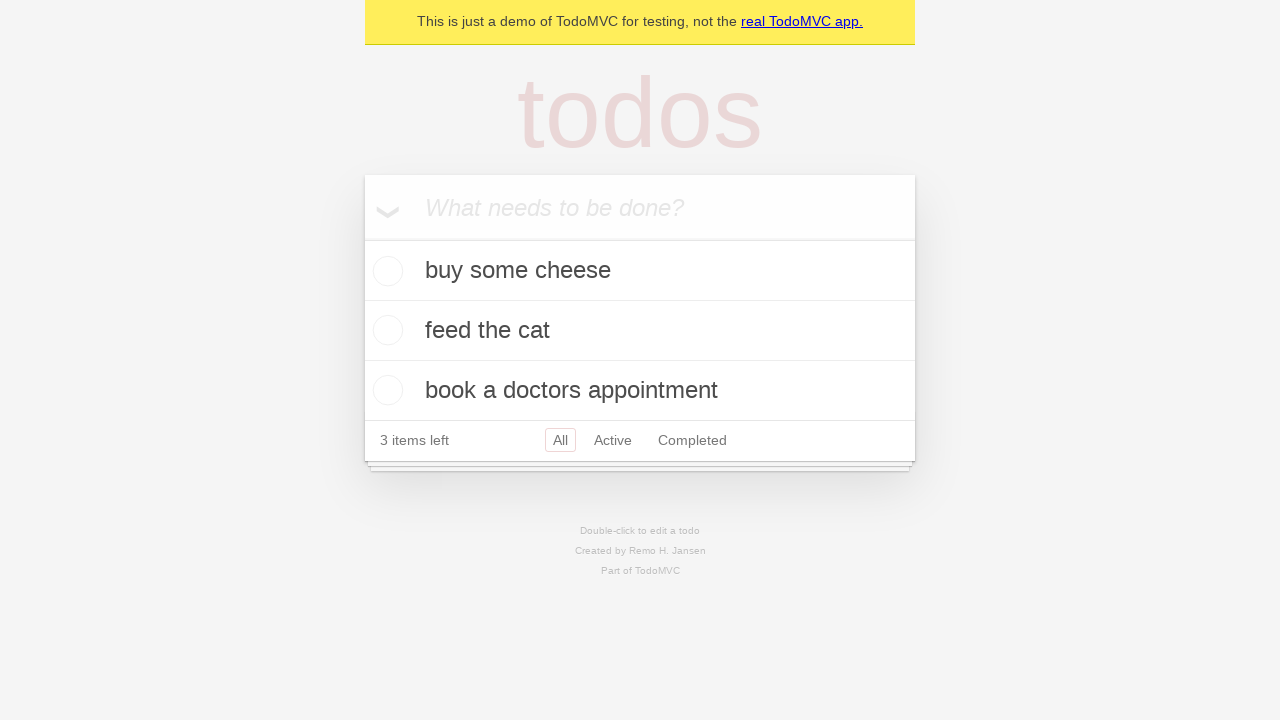

Checked the second todo item (feed the cat) at (385, 330) on internal:testid=[data-testid="todo-item"s] >> nth=1 >> internal:role=checkbox
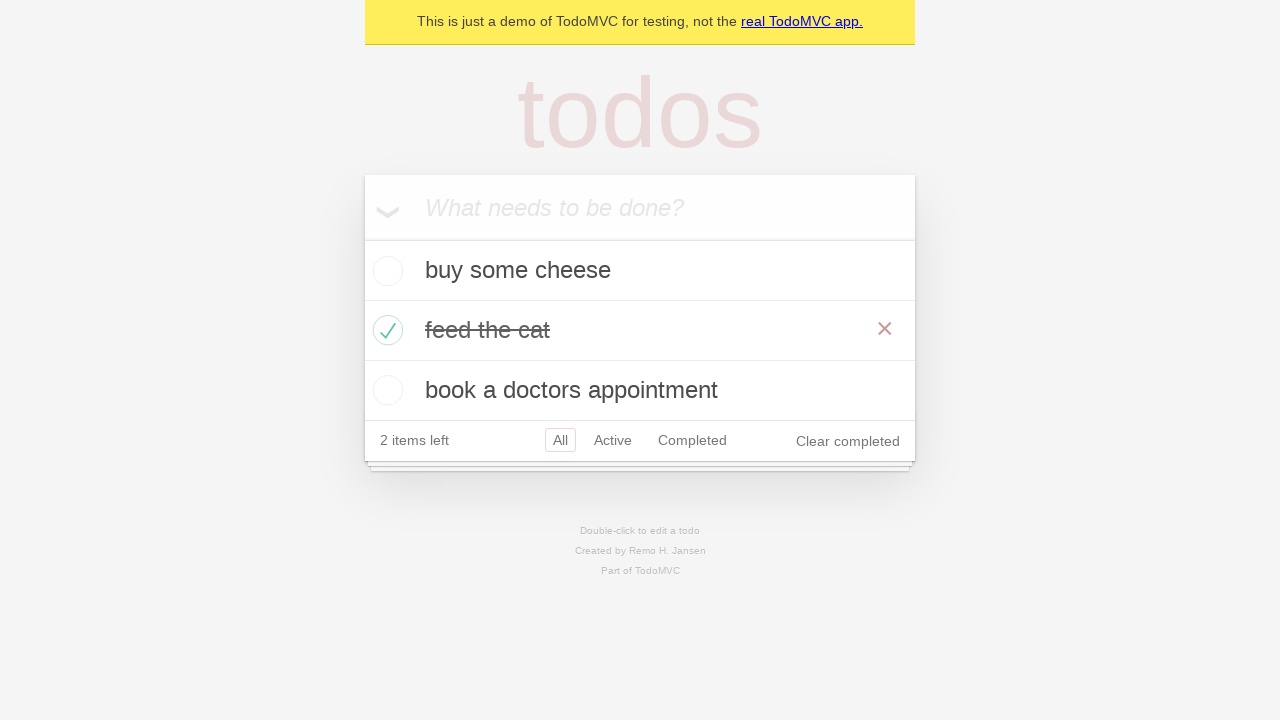

Clicked Active link to filter and display only active (non-completed) items at (613, 440) on internal:role=link[name="Active"i]
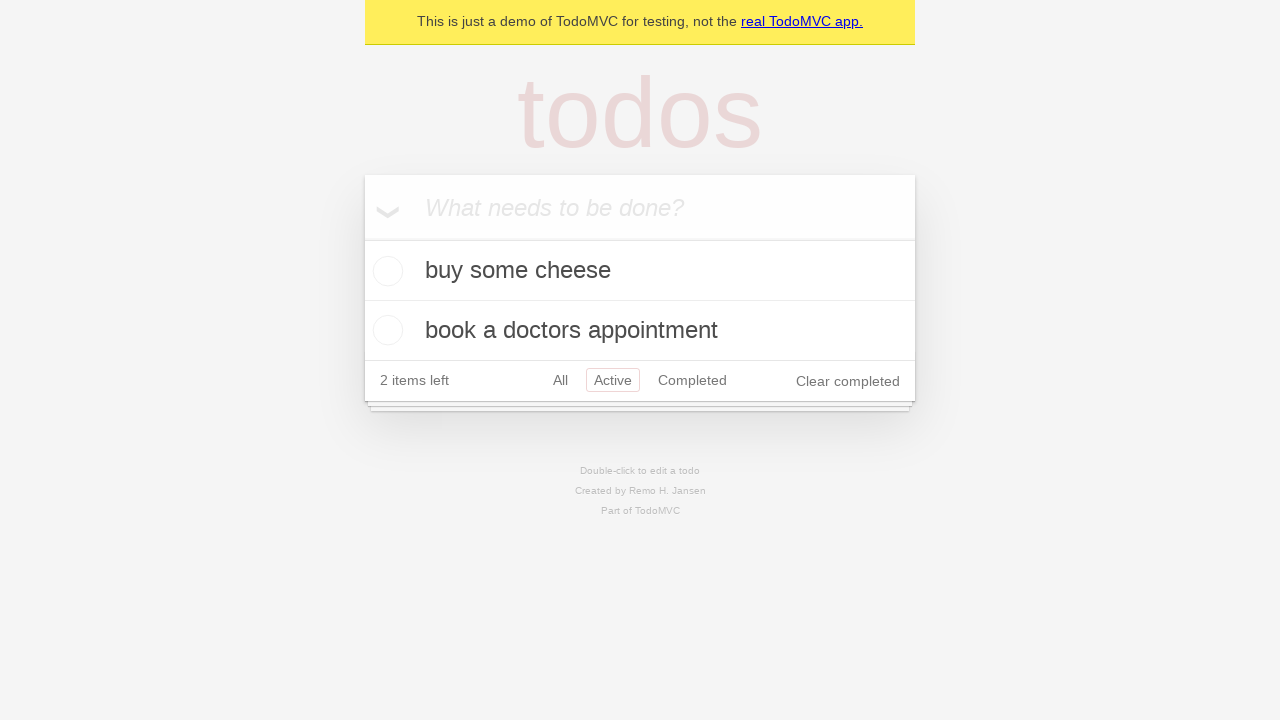

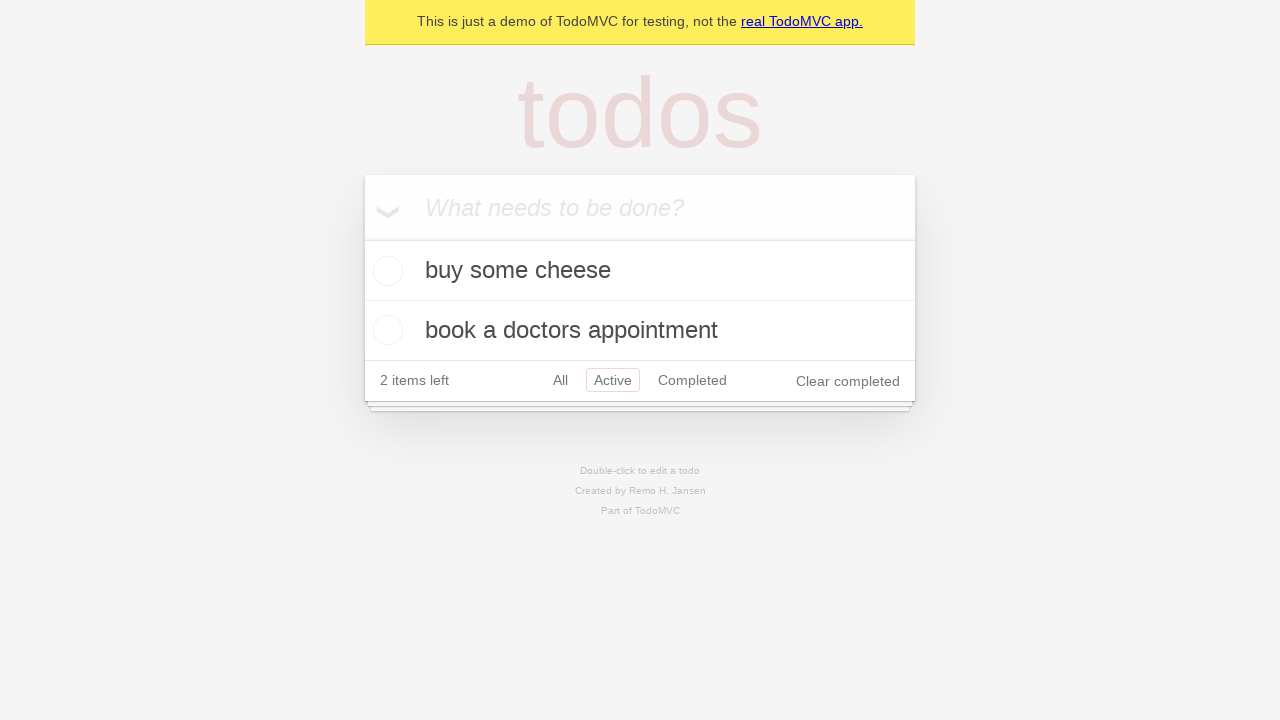